Tests radio button functionality by selecting the "Yes" radio button and verifying that the selection confirmation text appears

Starting URL: https://demoqa.com/radio-button

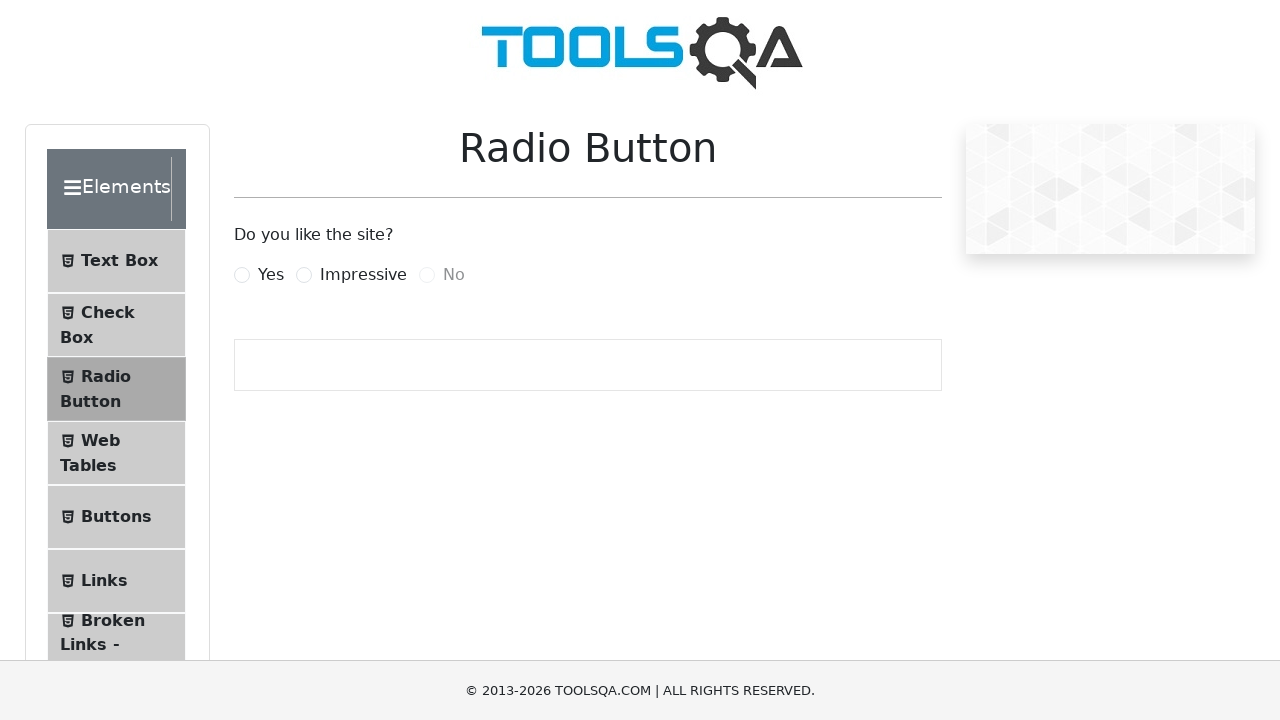

Clicked the 'Yes' radio button at (271, 275) on xpath=//label[text()='Yes']
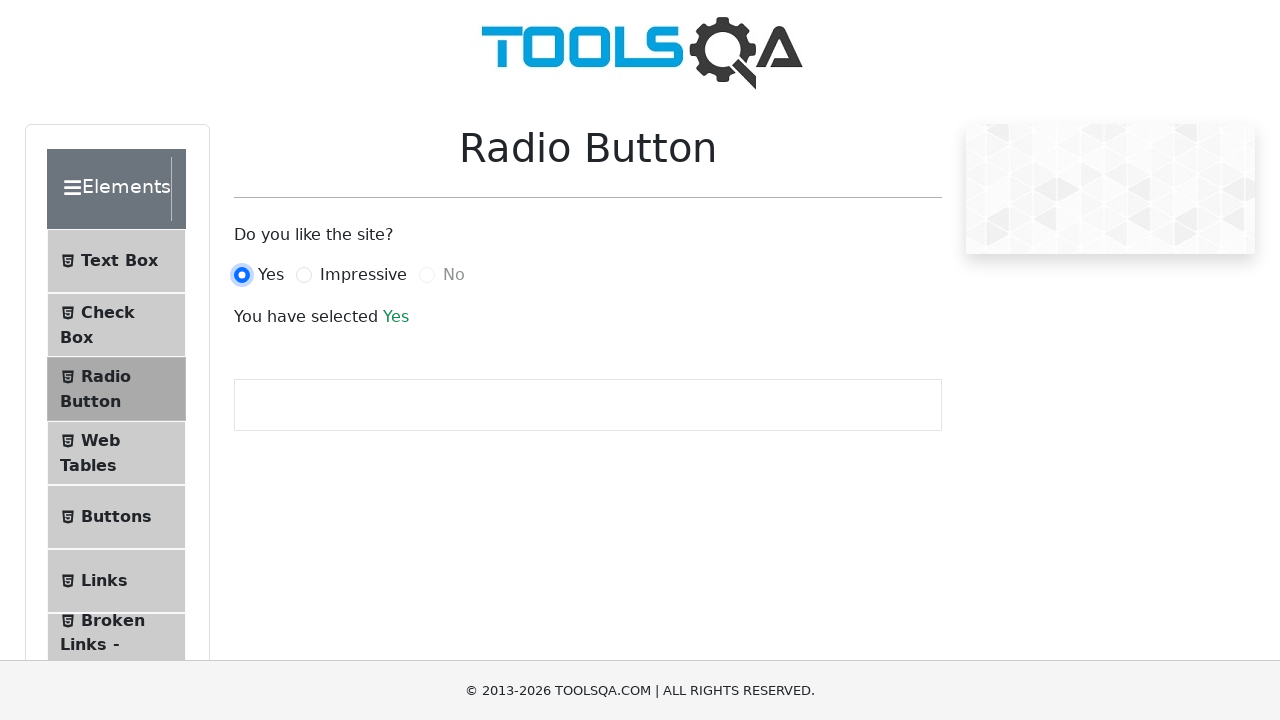

Verified selection confirmation text 'You have selected Yes' appeared
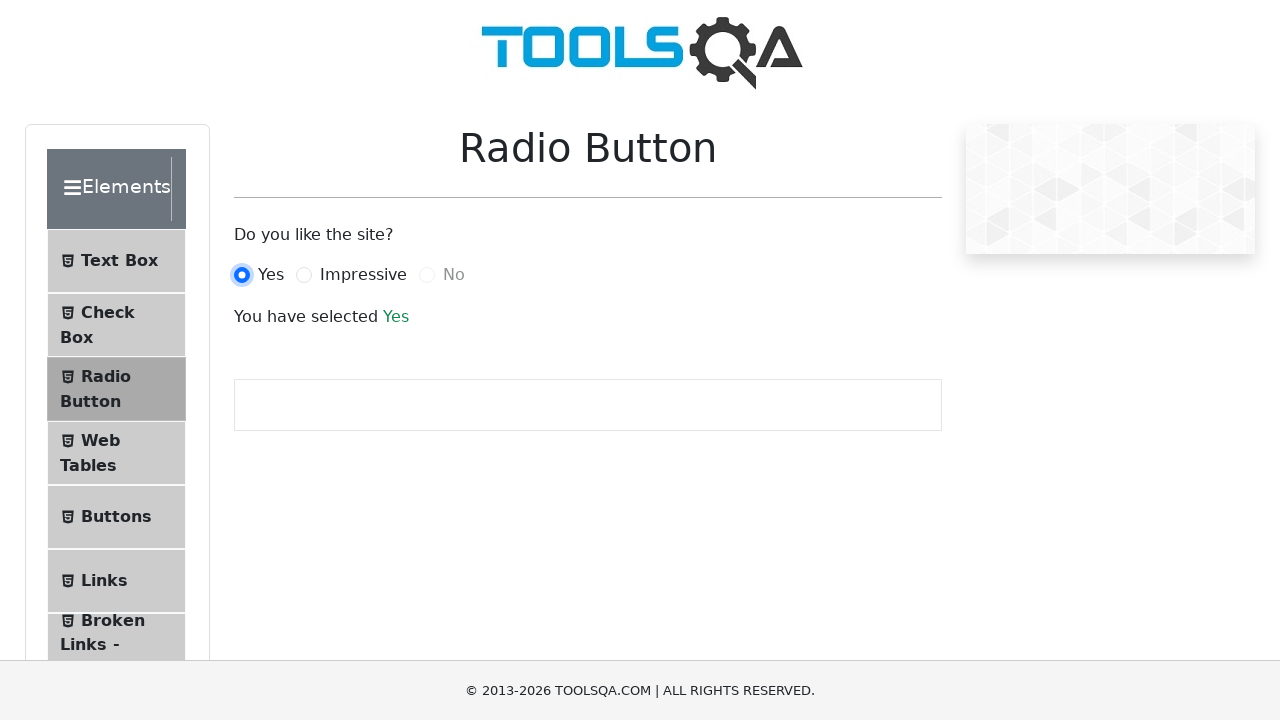

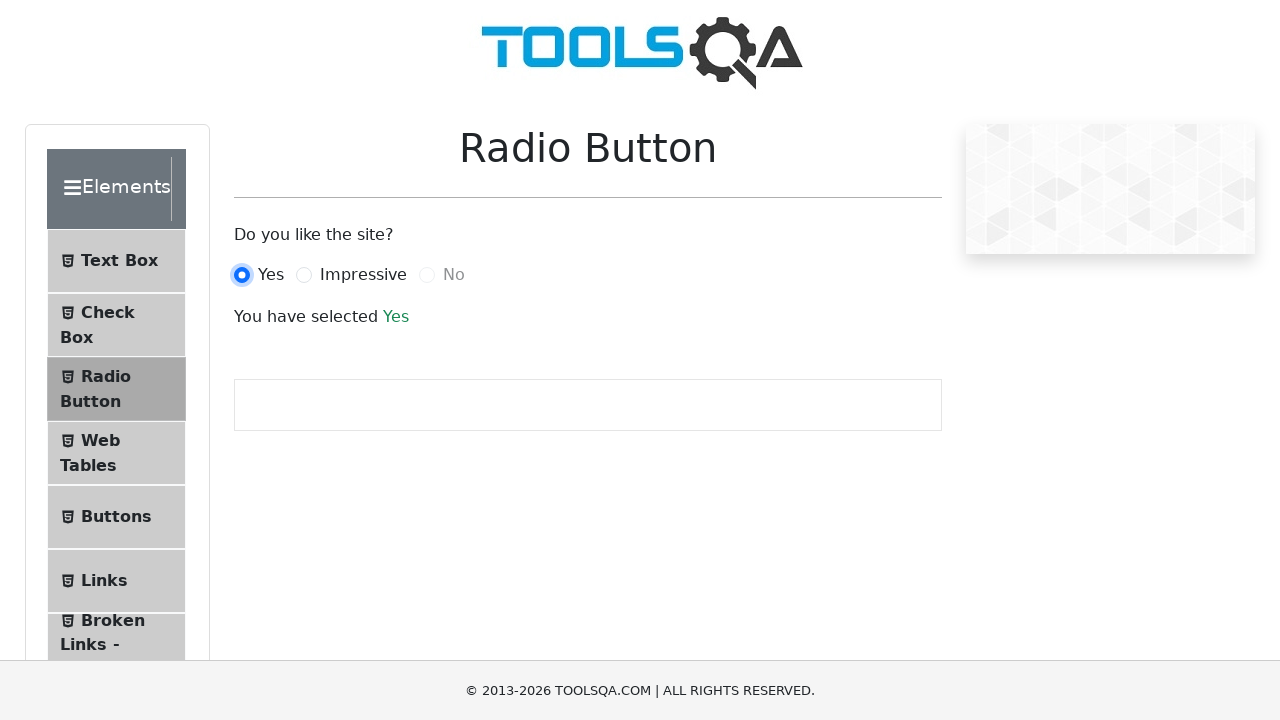